Opens the Accenture corporate website and waits for the page to load completely

Starting URL: https://www.accenture.com/

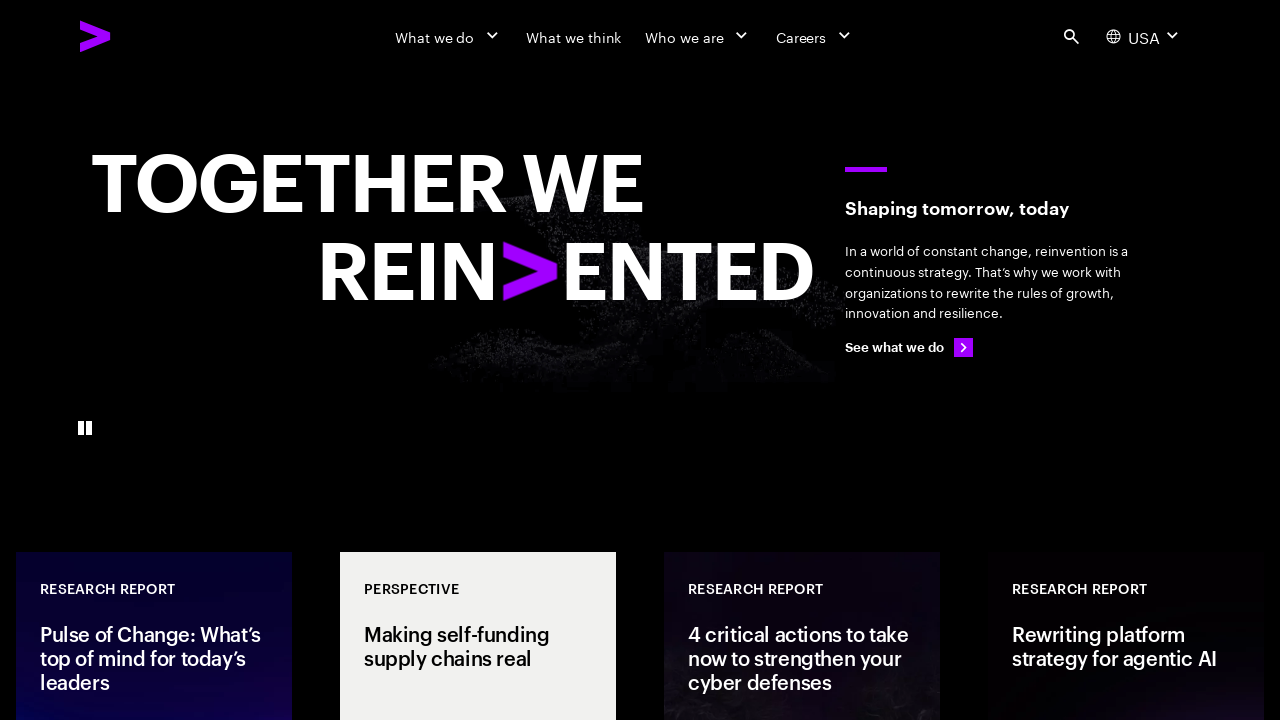

Navigated to Accenture corporate website
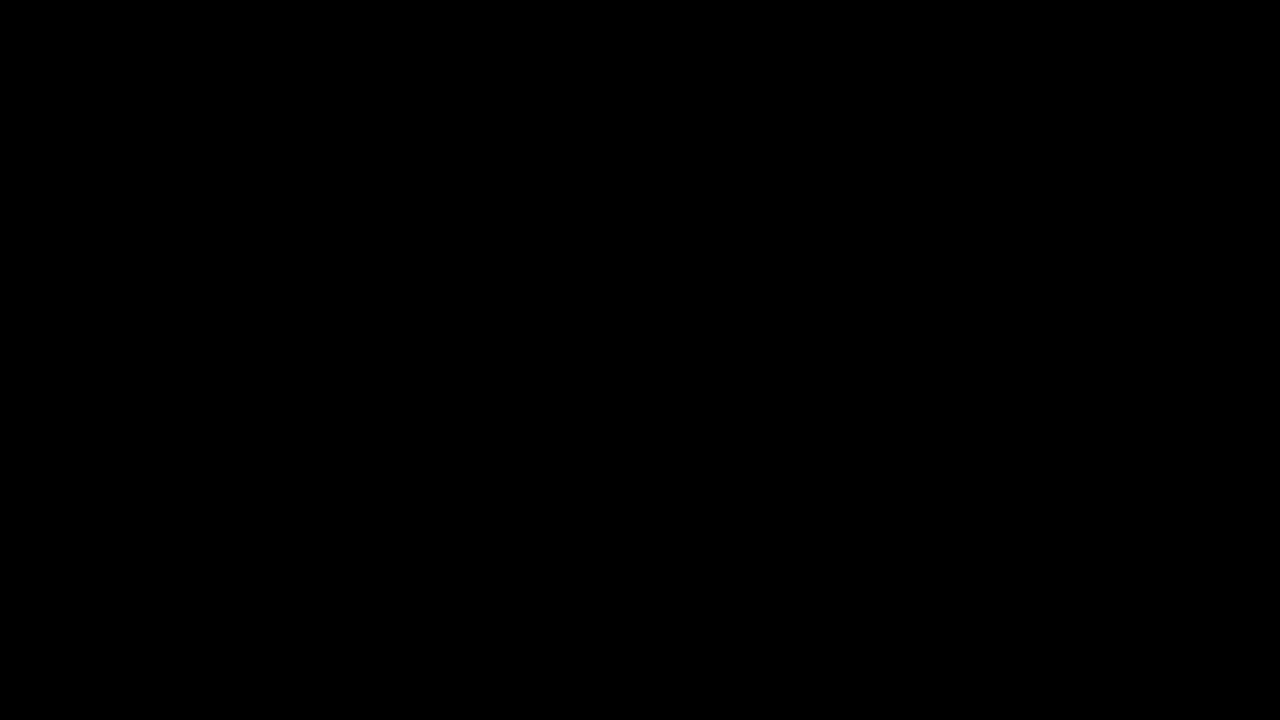

Page reached networkidle state - all network activity completed
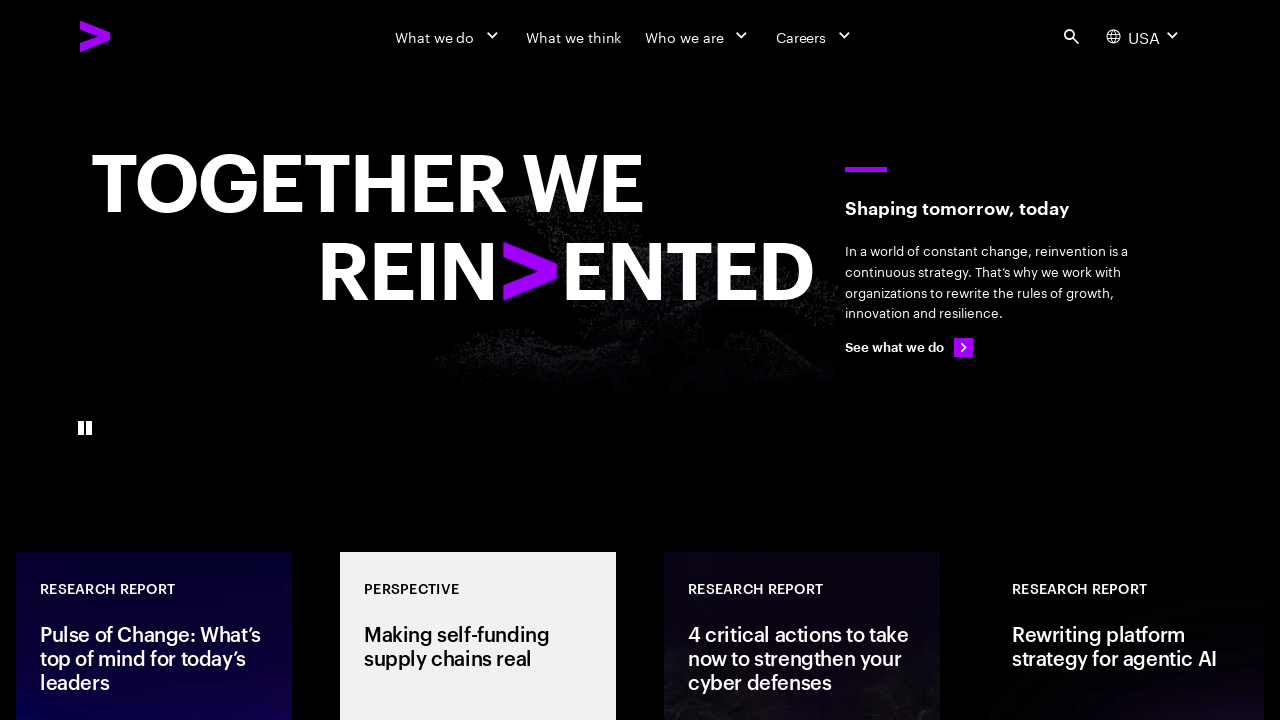

Body element is present and page content loaded
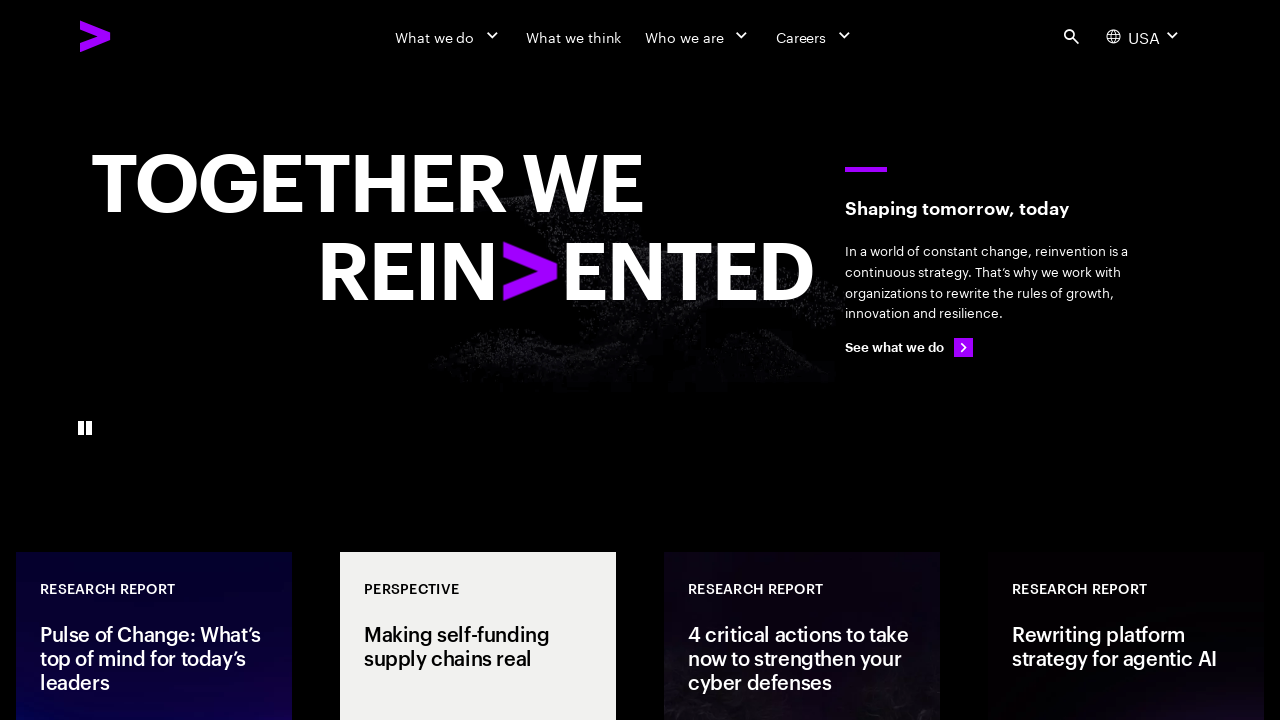

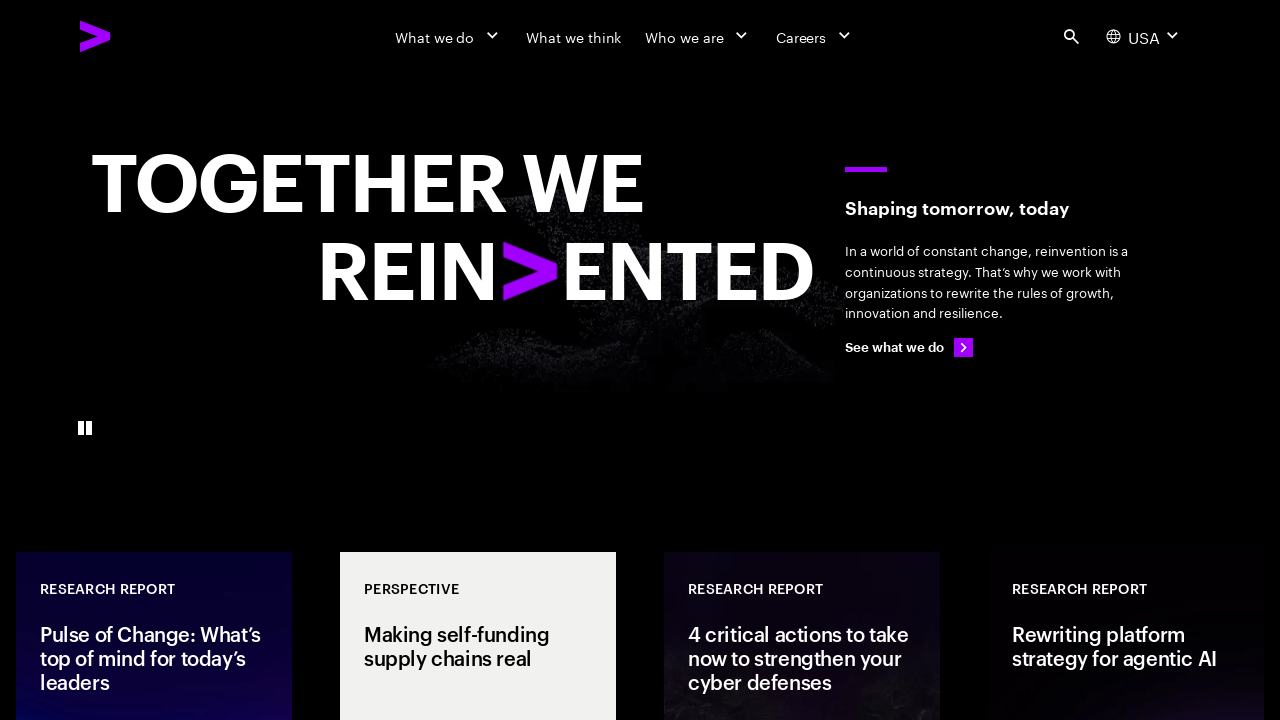